Tests radio button selection functionality by finding all radio buttons, clicking on the one with value "radio2", and verifying it becomes selected.

Starting URL: https://rahulshettyacademy.com/AutomationPractice/

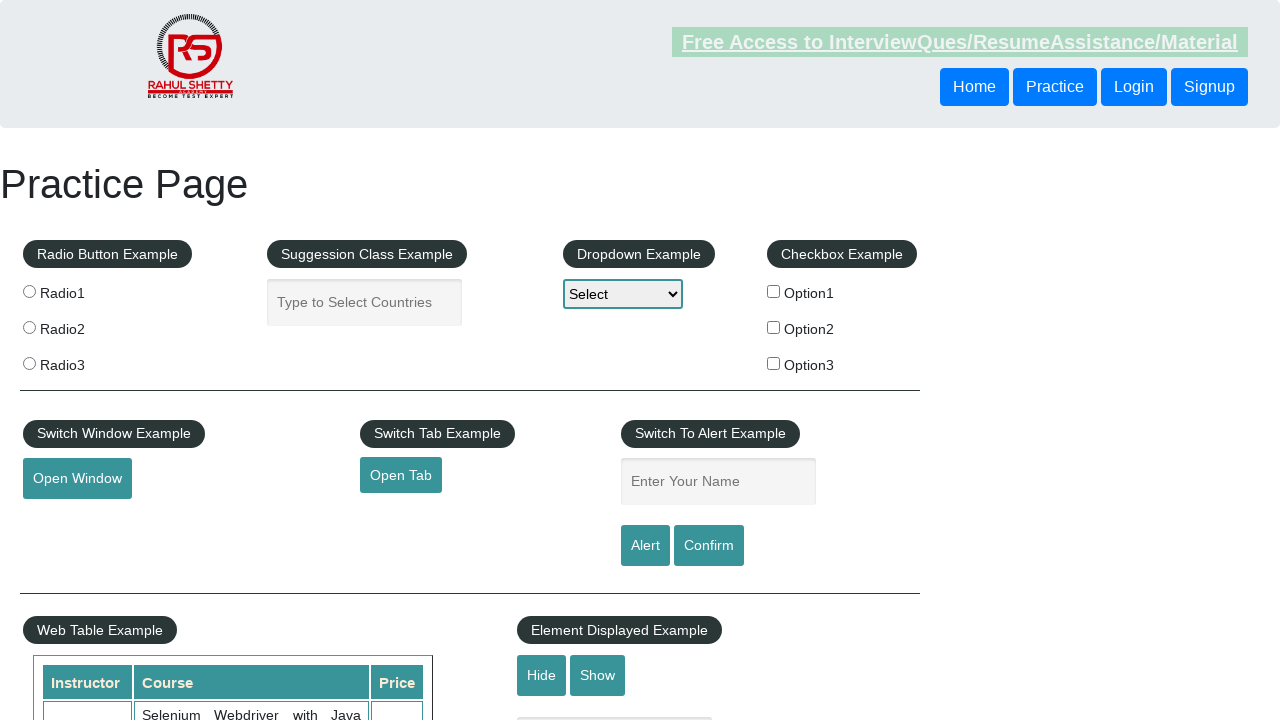

Located all radio buttons with name 'radioButton'
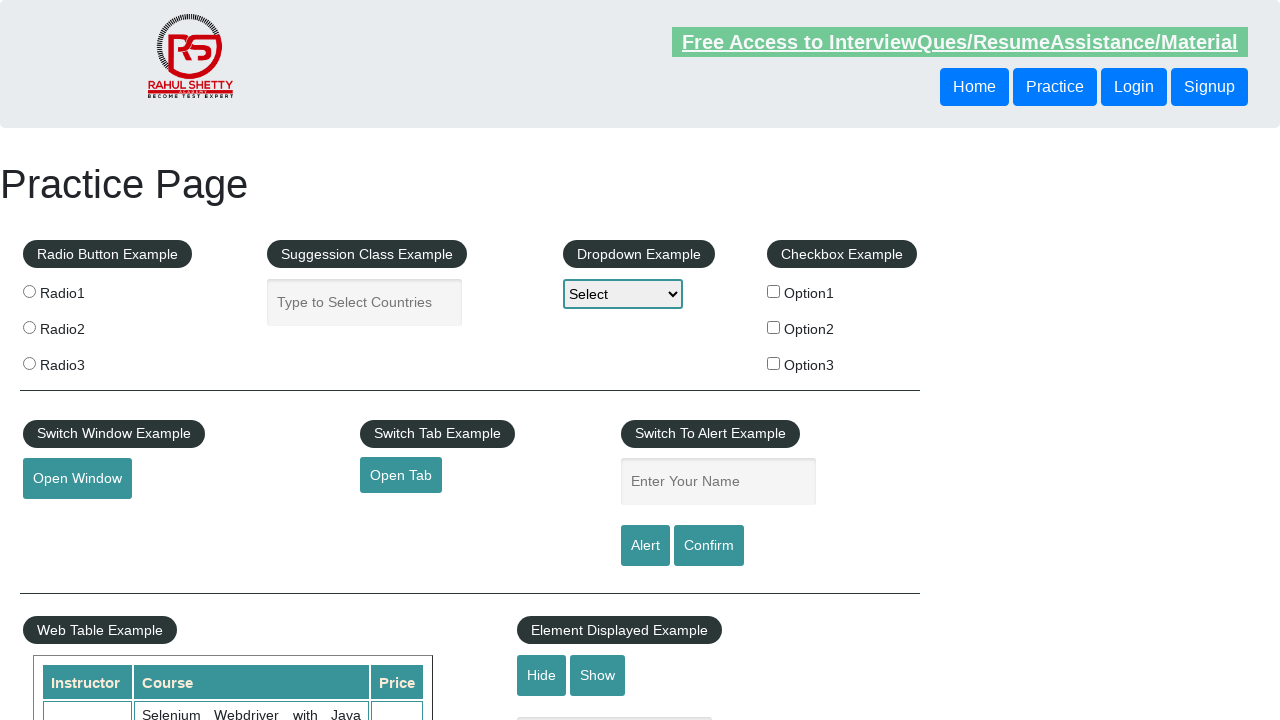

Retrieved count of radio buttons: 3
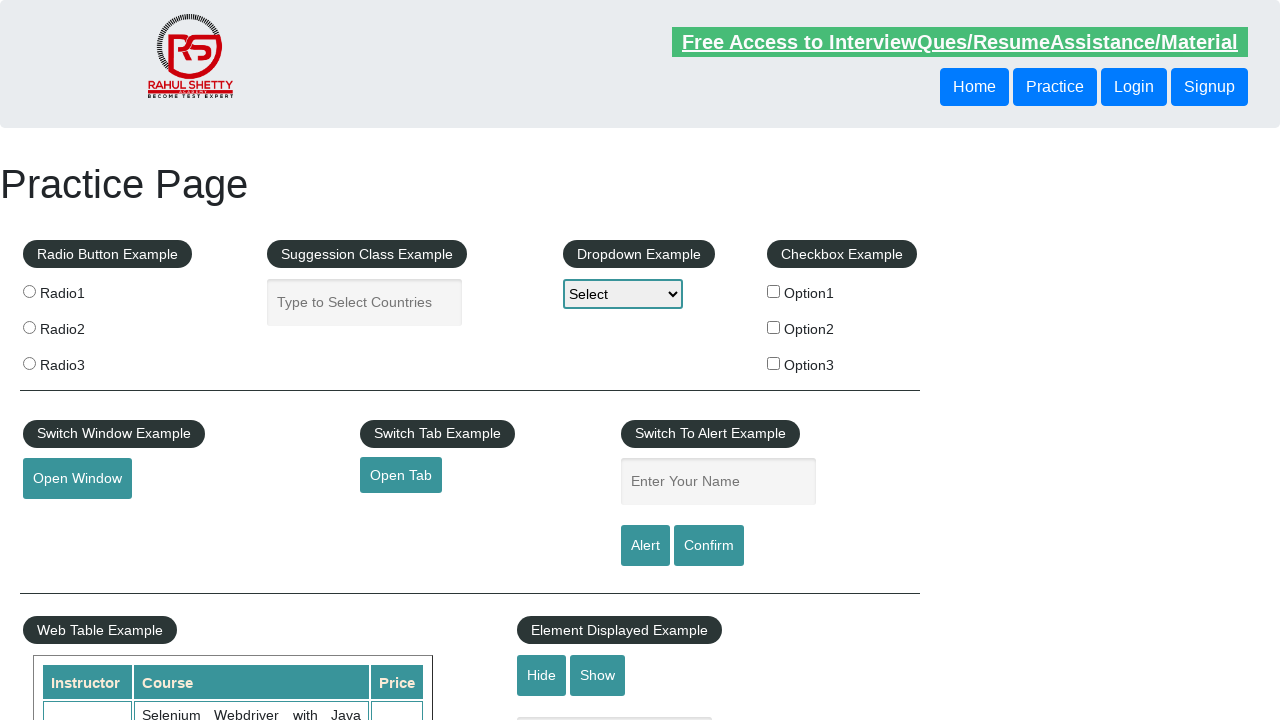

Retrieved radio button at index 0
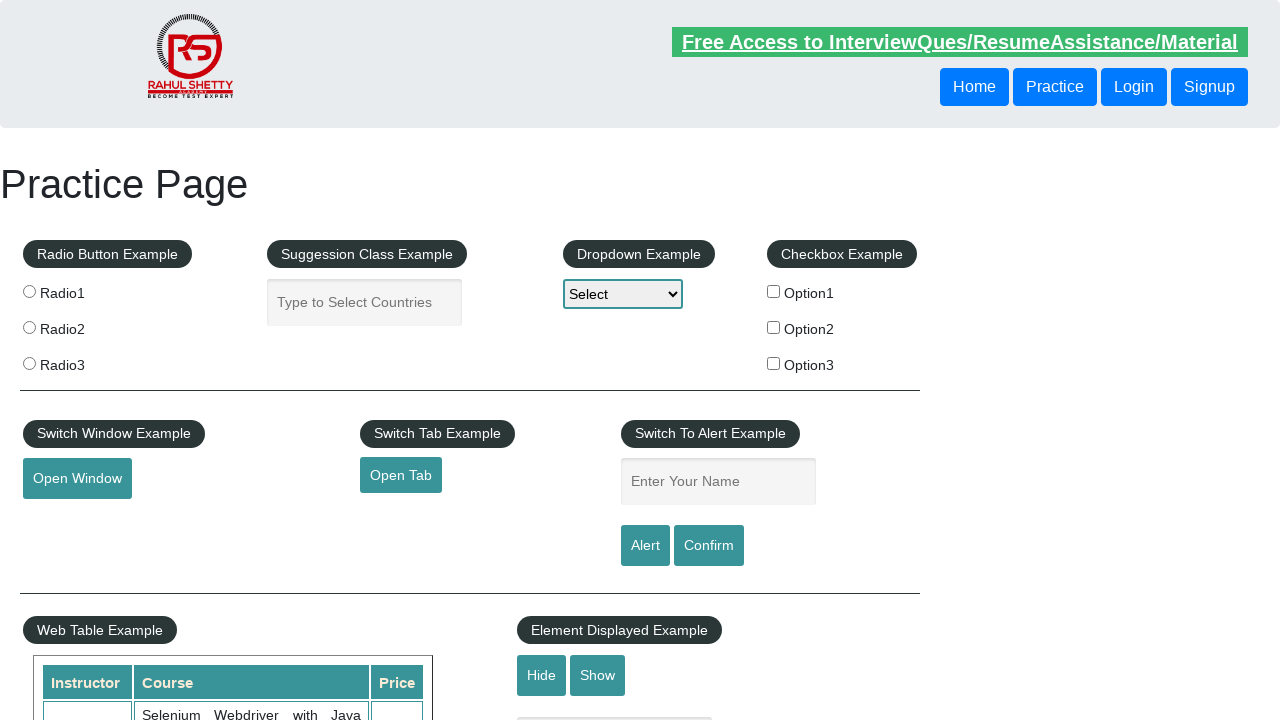

Retrieved radio button at index 1
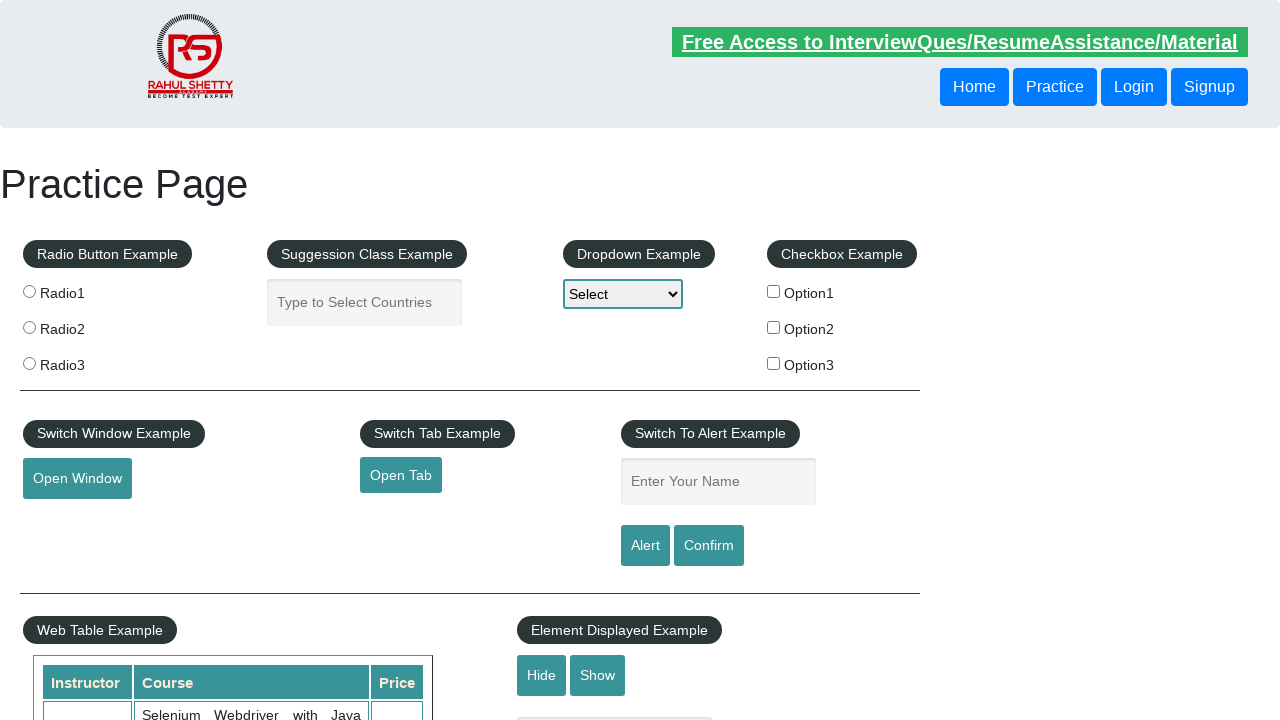

Found radio button with value 'radio2'
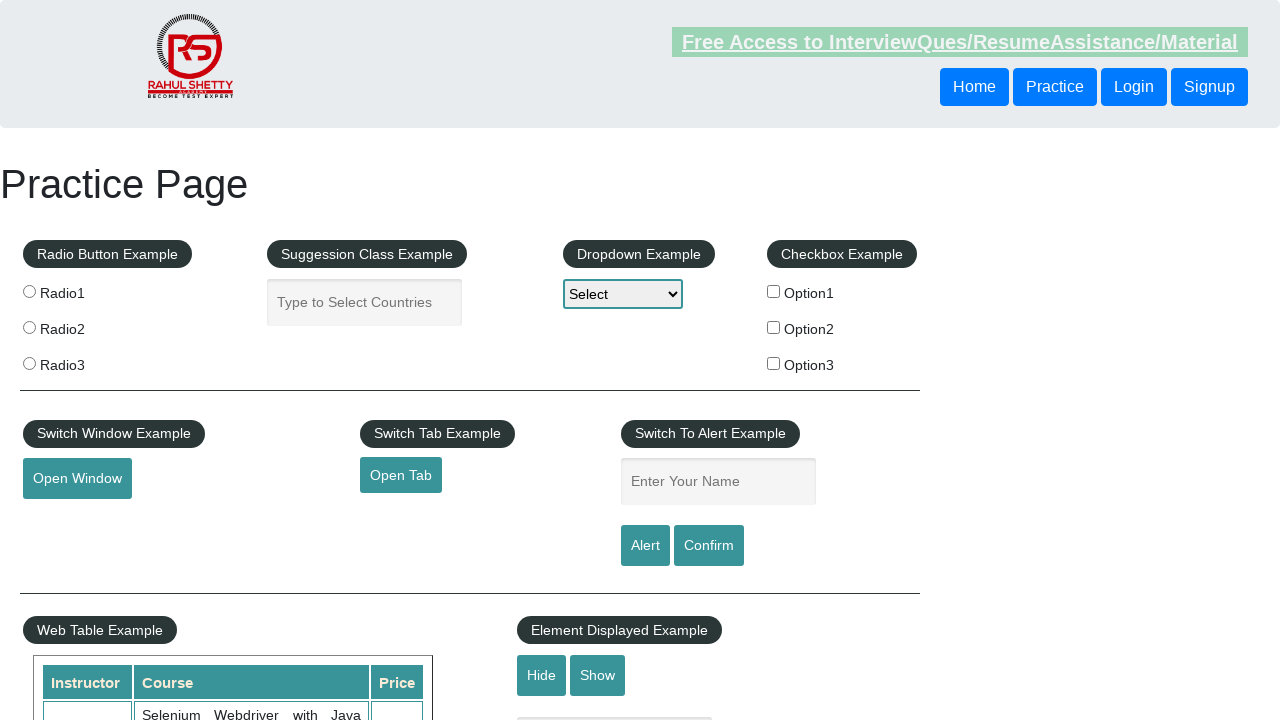

Clicked radio button with value 'radio2' at (29, 327) on xpath=//input[@name='radioButton'] >> nth=1
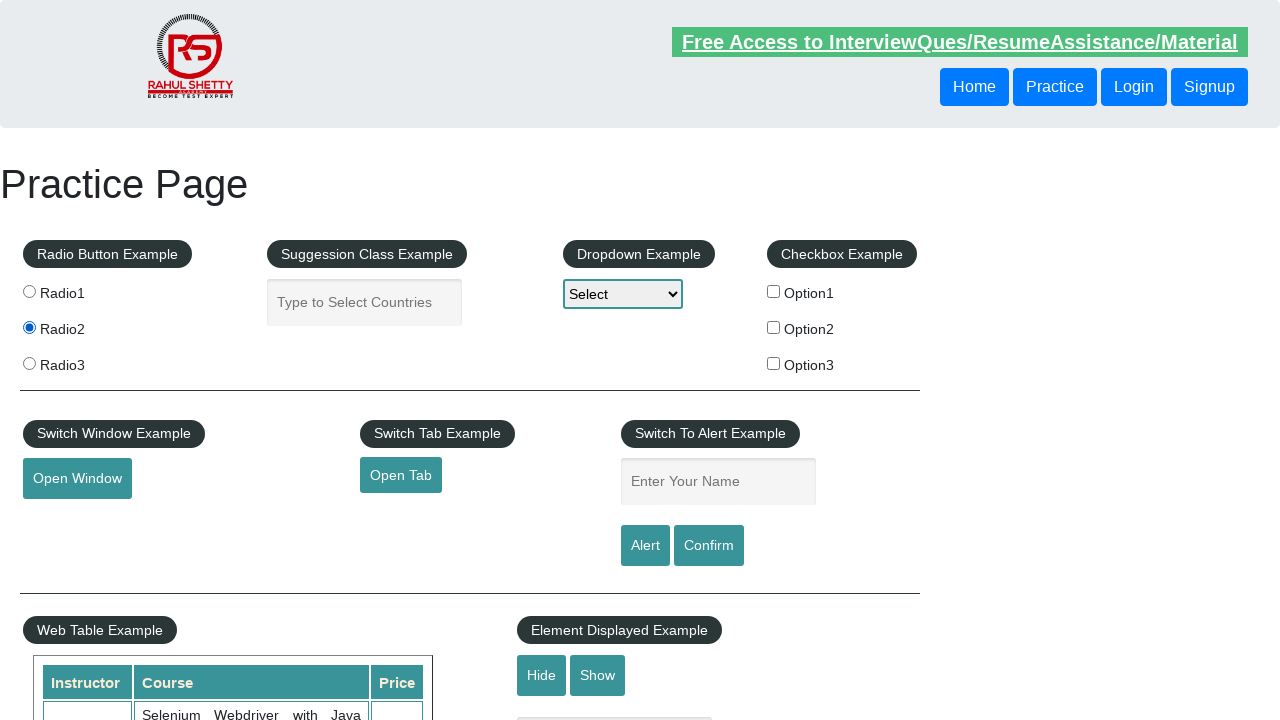

Verified that radio button with value 'radio2' is selected
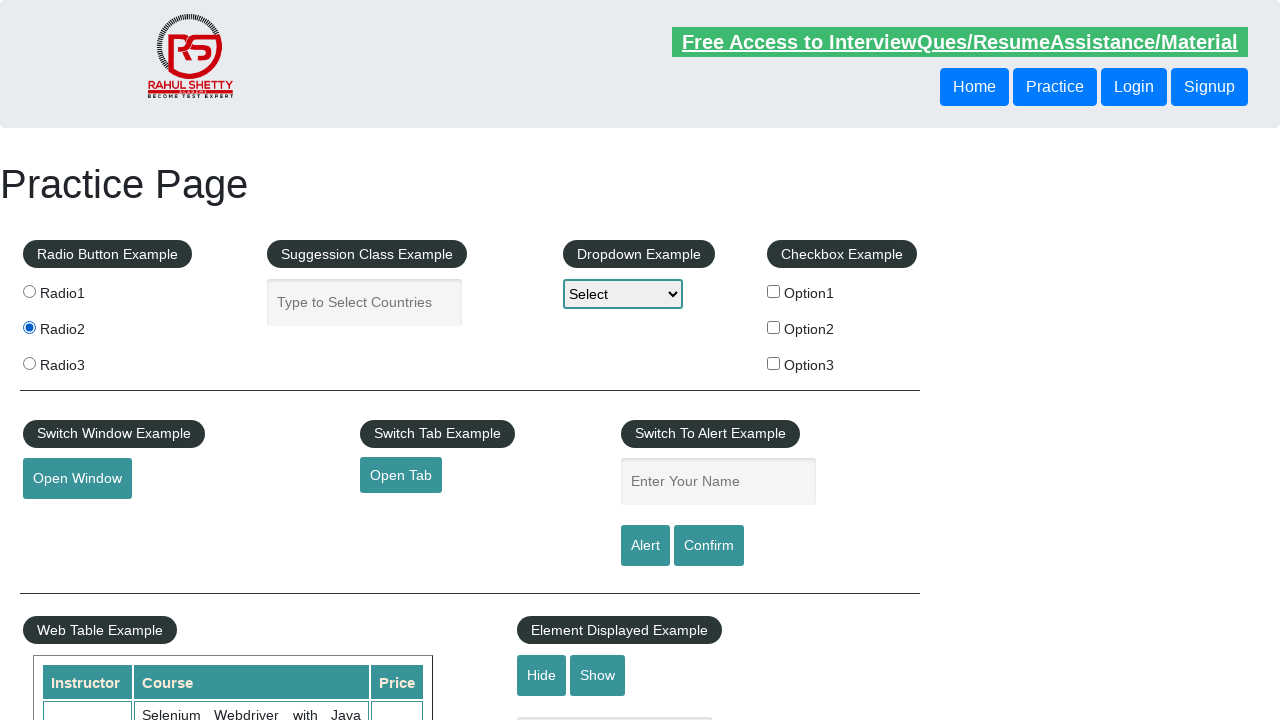

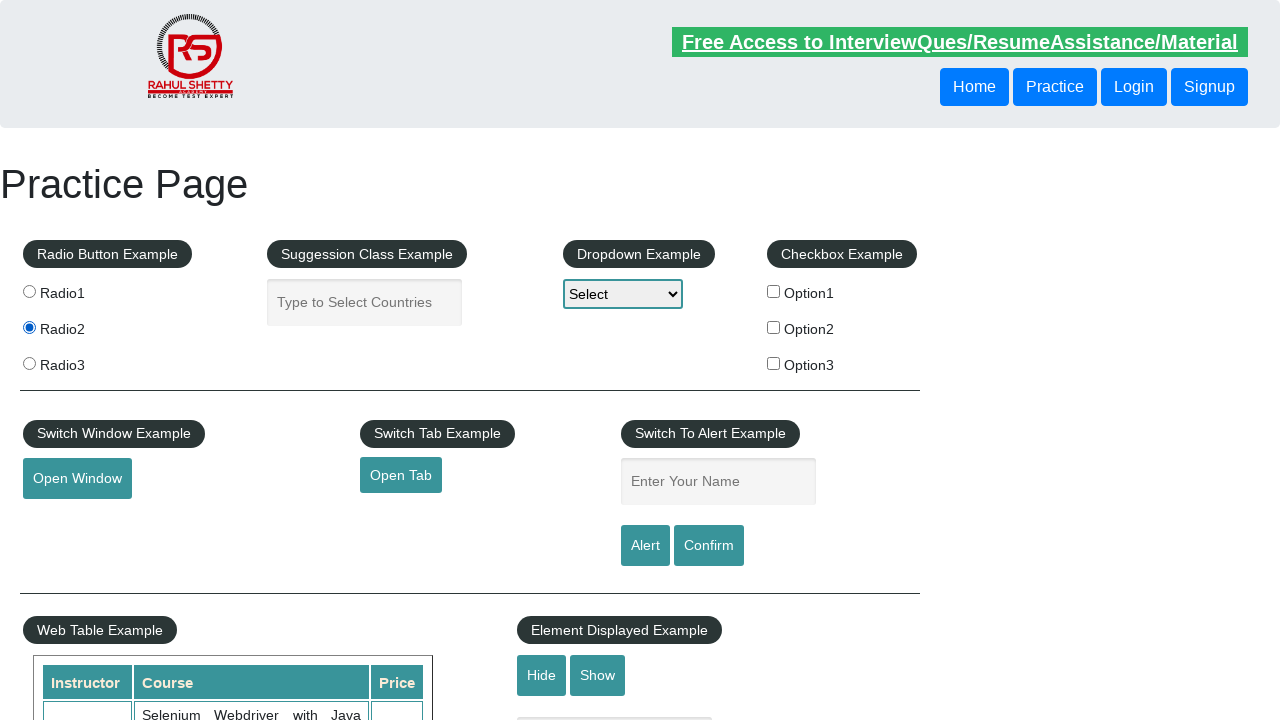